Tests JavaScript prompt alert functionality by clicking a button to trigger a prompt alert, entering text into it, and accepting the alert.

Starting URL: https://the-internet.herokuapp.com/javascript_alerts

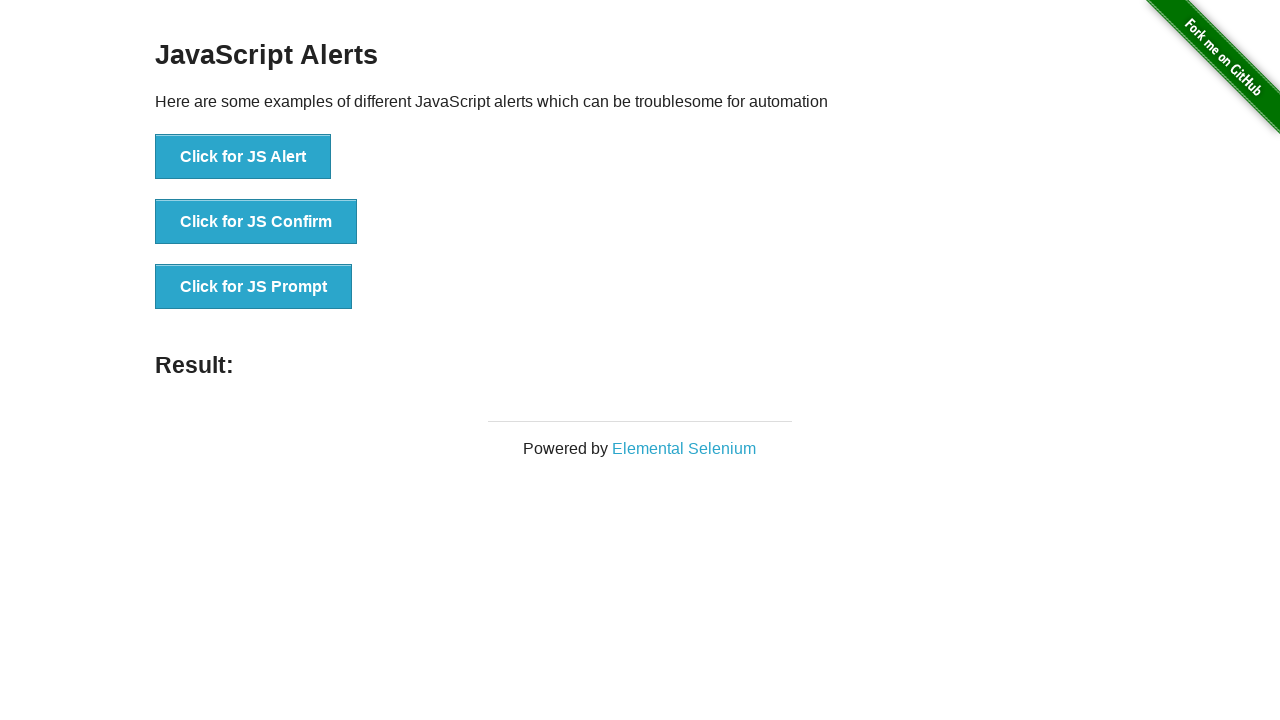

Clicked 'Click for JS Prompt' button to trigger prompt alert at (254, 287) on xpath=//button[text()='Click for JS Prompt']
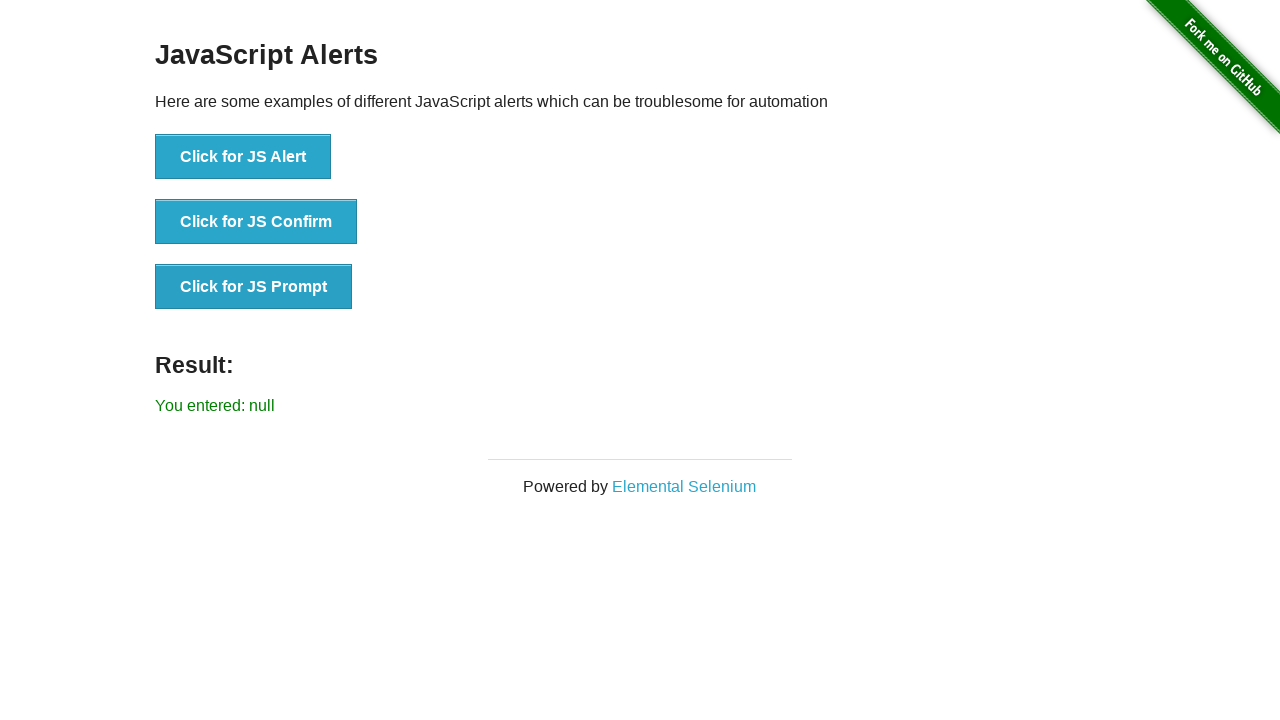

Set up dialog handler to accept prompt with 'Welcome' text
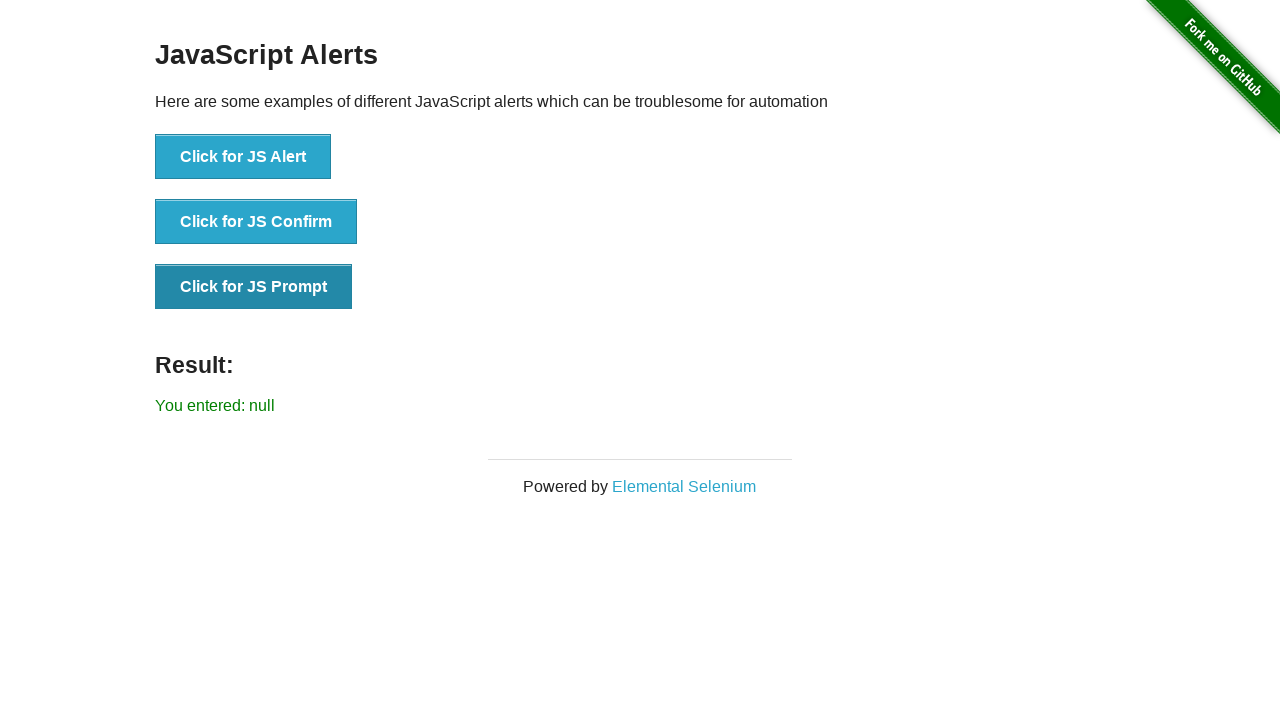

Clicked 'Click for JS Prompt' button to trigger prompt alert with handler active at (254, 287) on xpath=//button[text()='Click for JS Prompt']
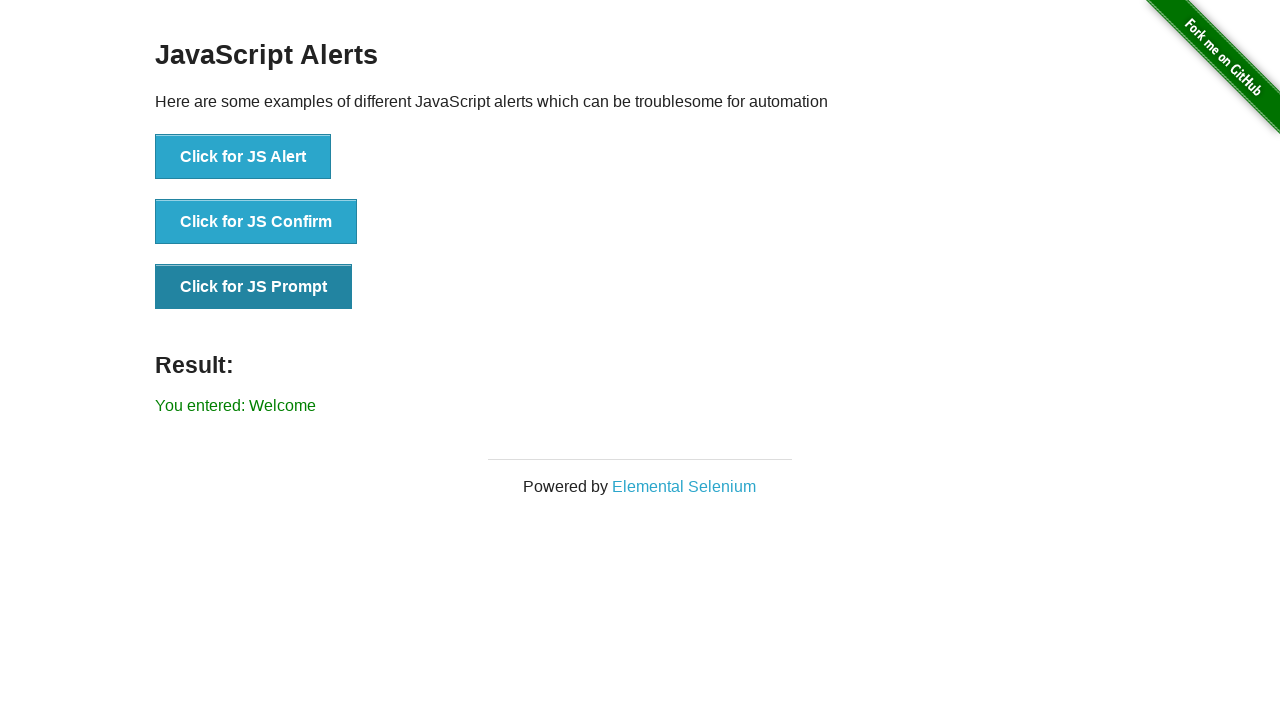

Verified prompt was accepted and result displays 'Welcome'
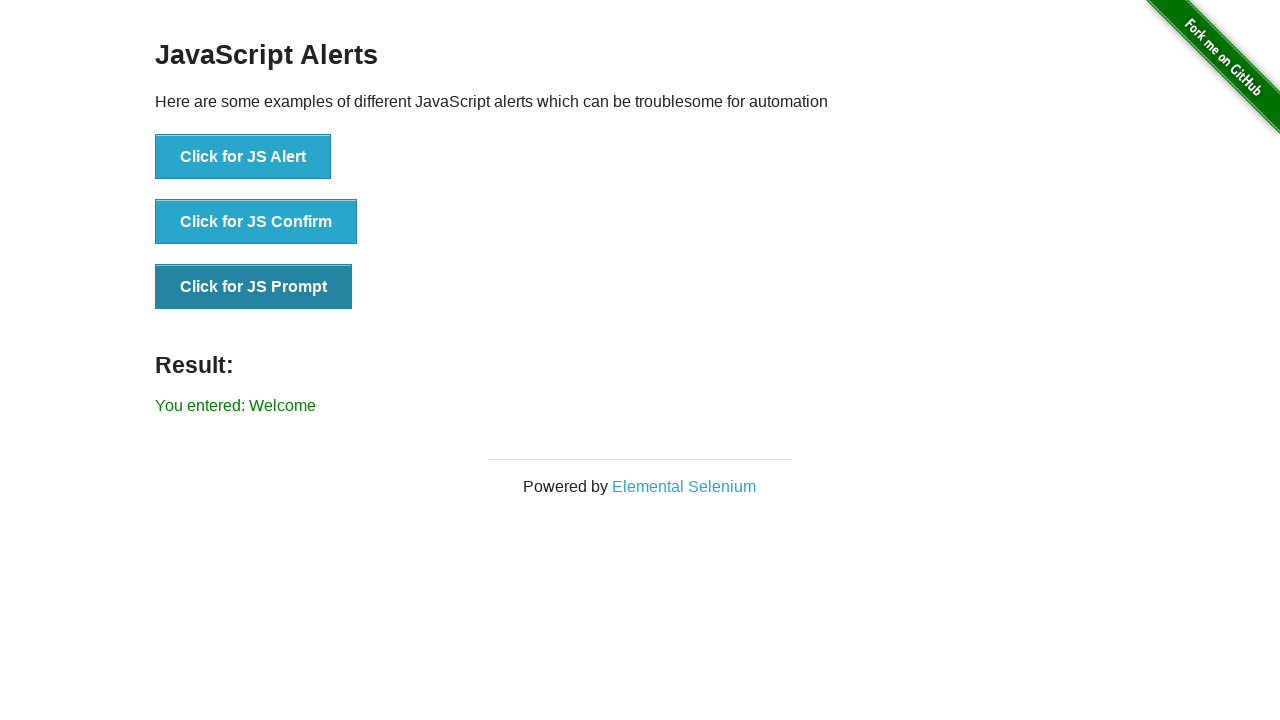

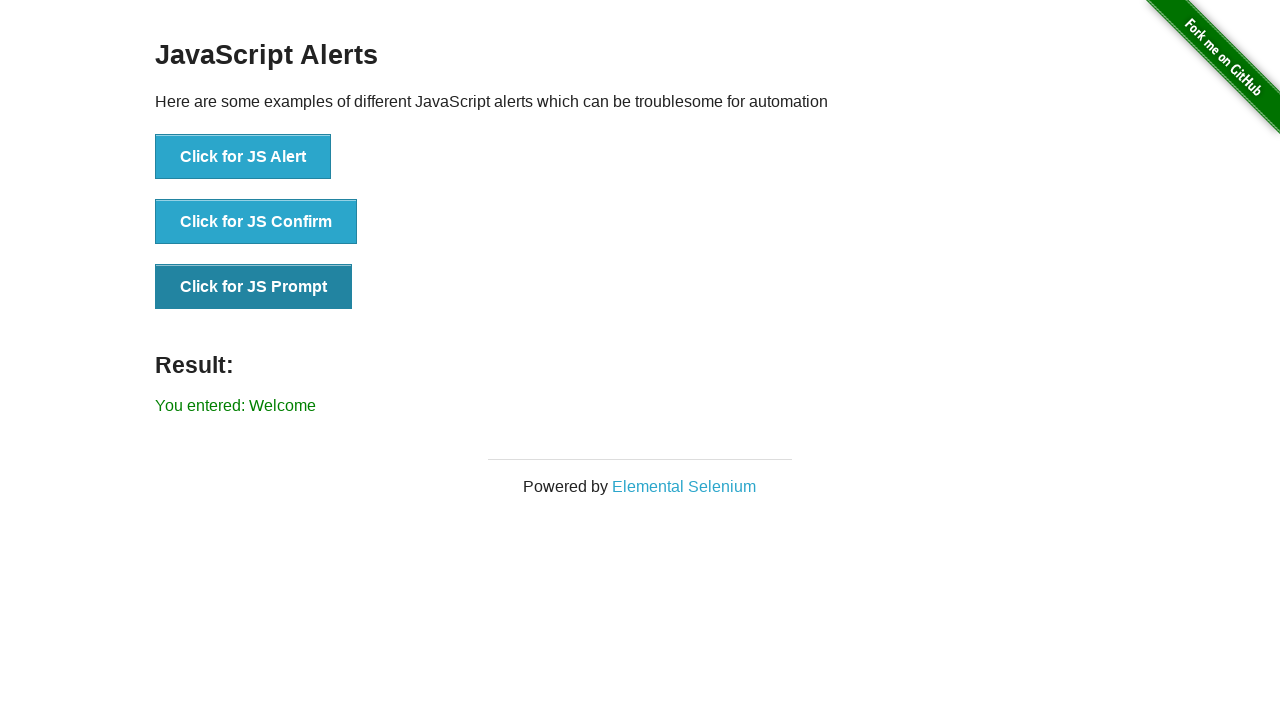